Tests the forgot password workflow by clicking the forgot password link, entering an email address, verifying cancel and send buttons are displayed, clicking send, and verifying a success message appears.

Starting URL: https://beta.docuport.app

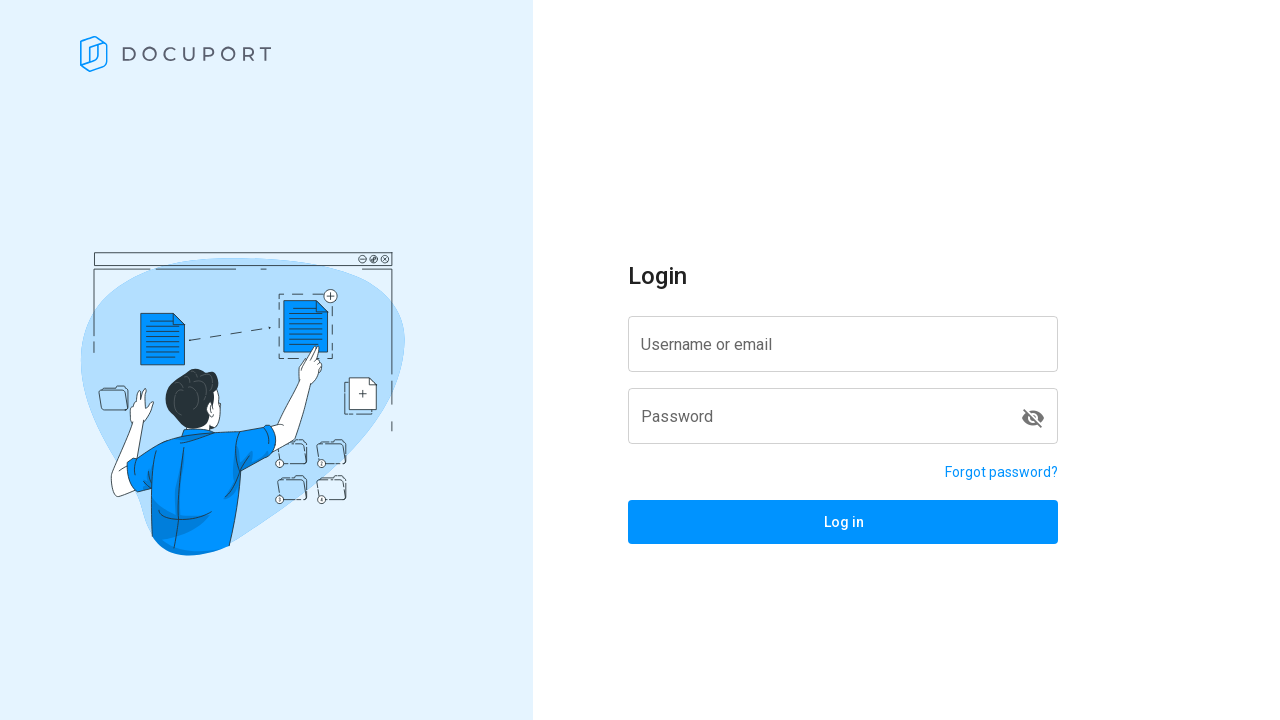

Clicked forgot password link at (1002, 472) on a[href='/reset-password']
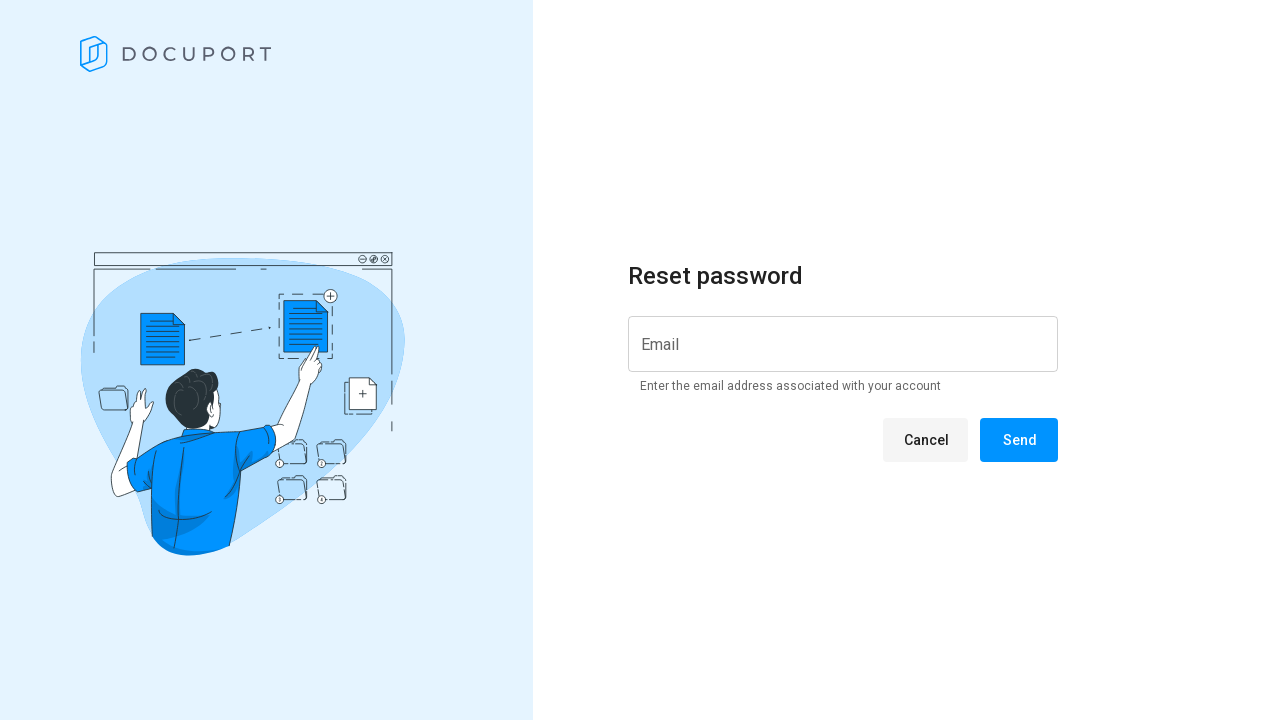

Reset password page loaded and URL verified
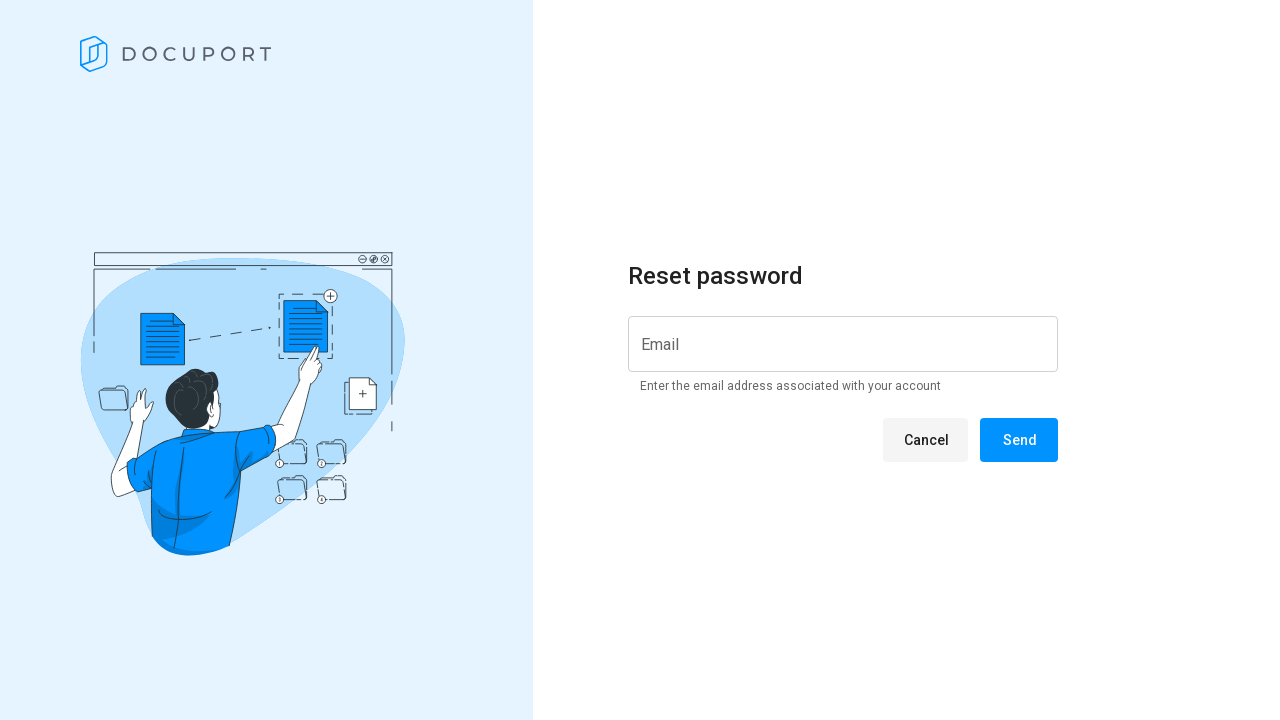

Email input message appeared
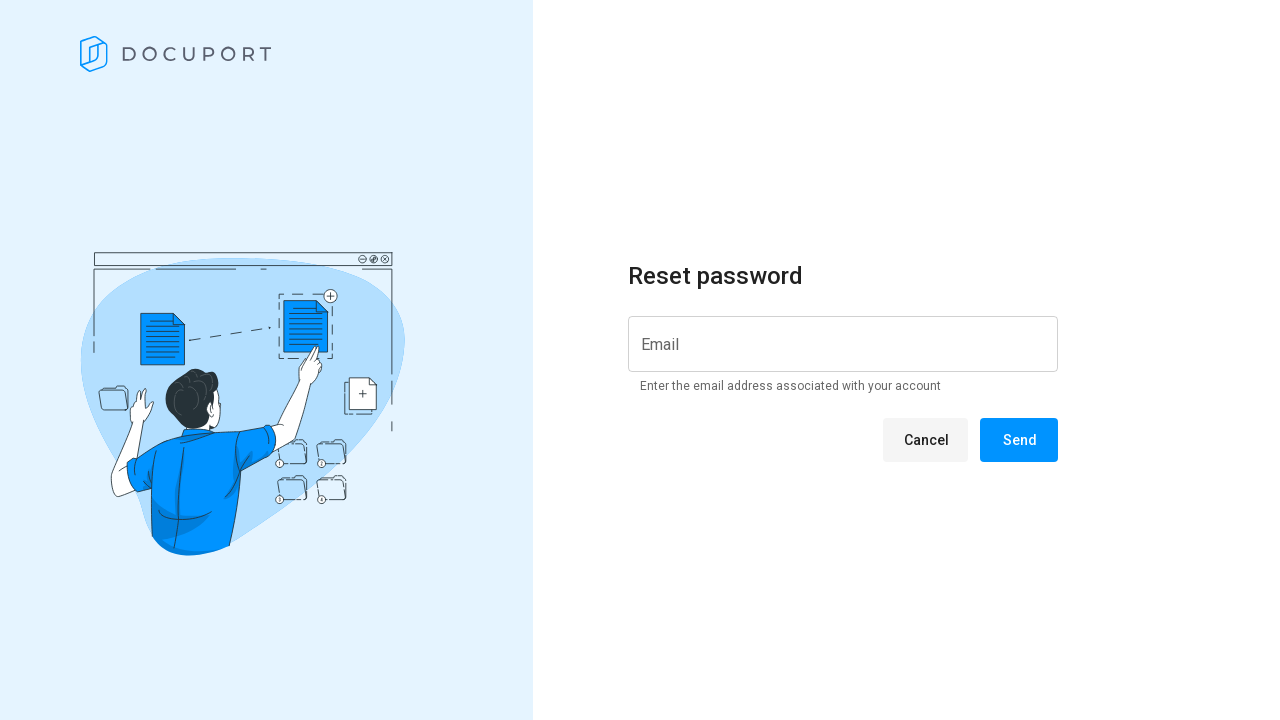

Entered email address 'forgotpasswordg1@gmail.com' in email input field on input[type='email']
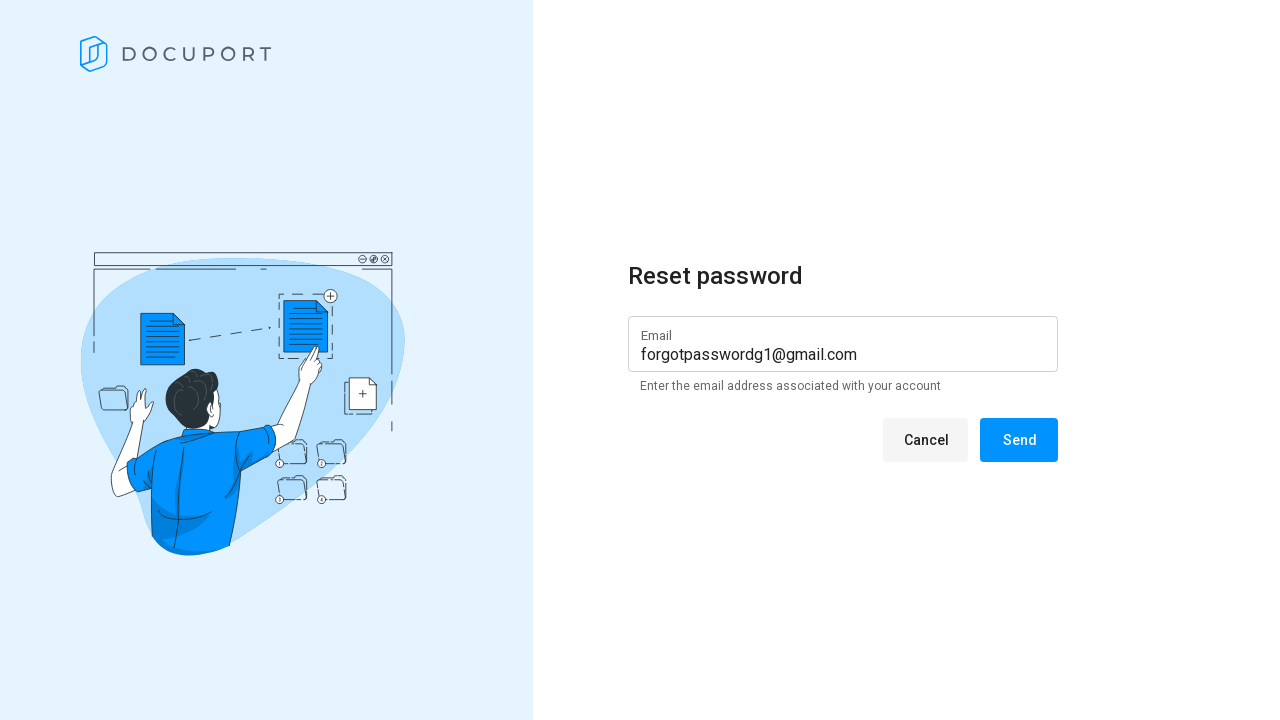

Cancel button is displayed
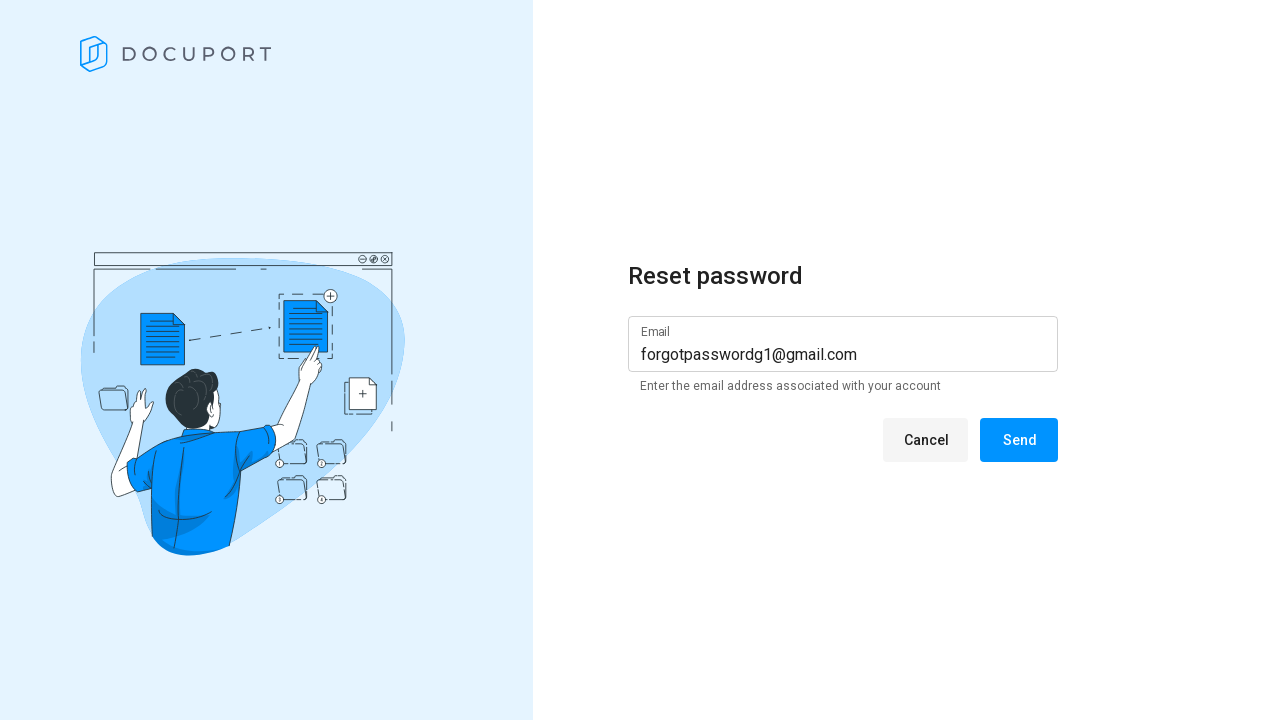

Send button is displayed
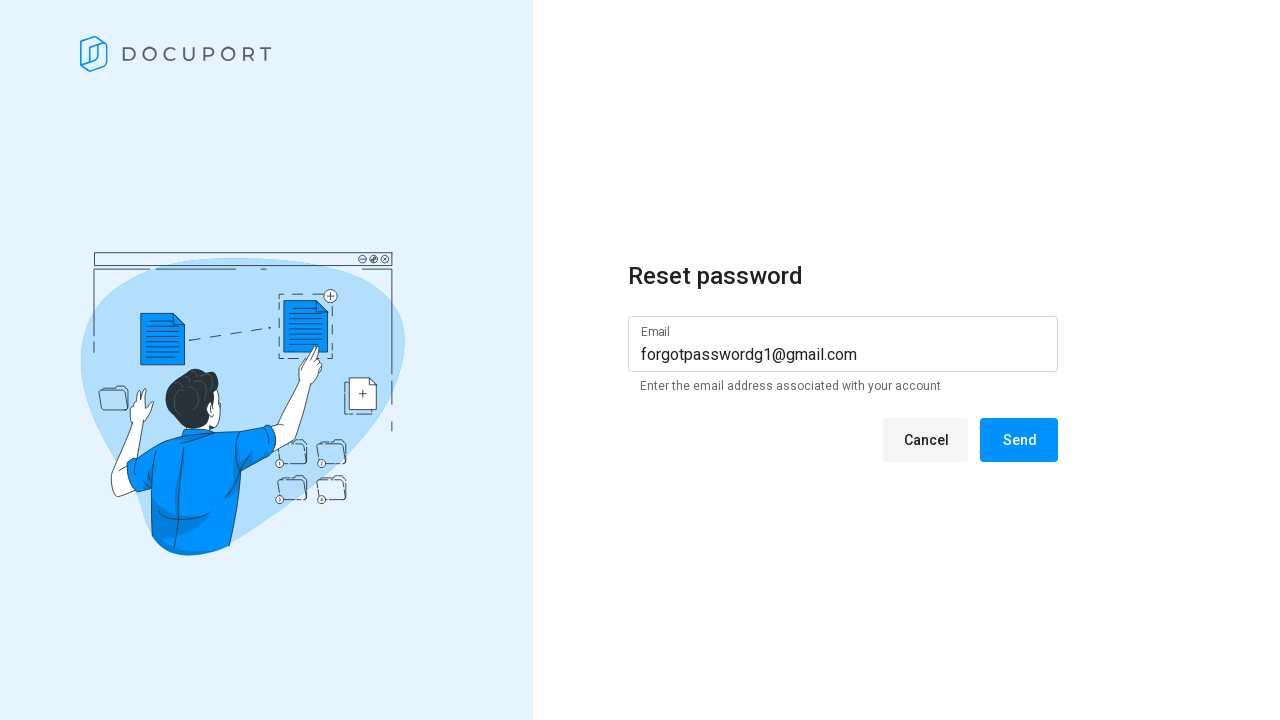

Clicked send button at (1019, 440) on span:has-text(' Send ')
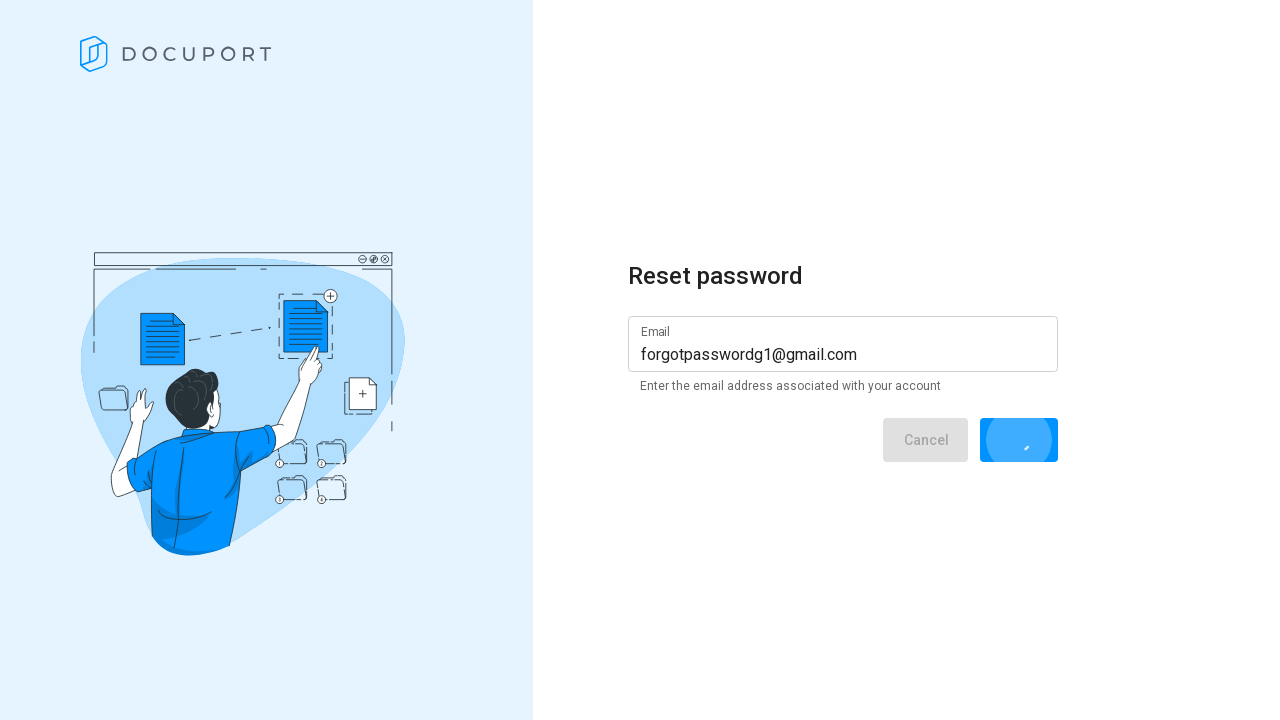

Success message appeared after sending password reset email
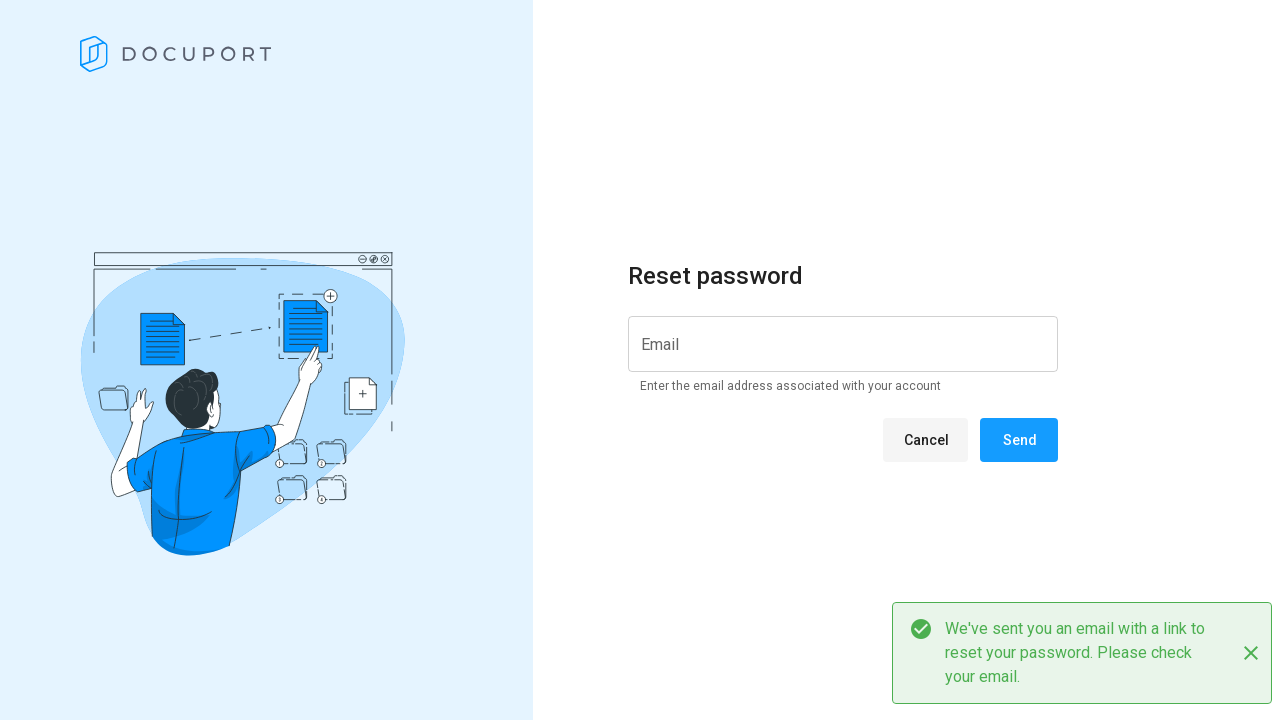

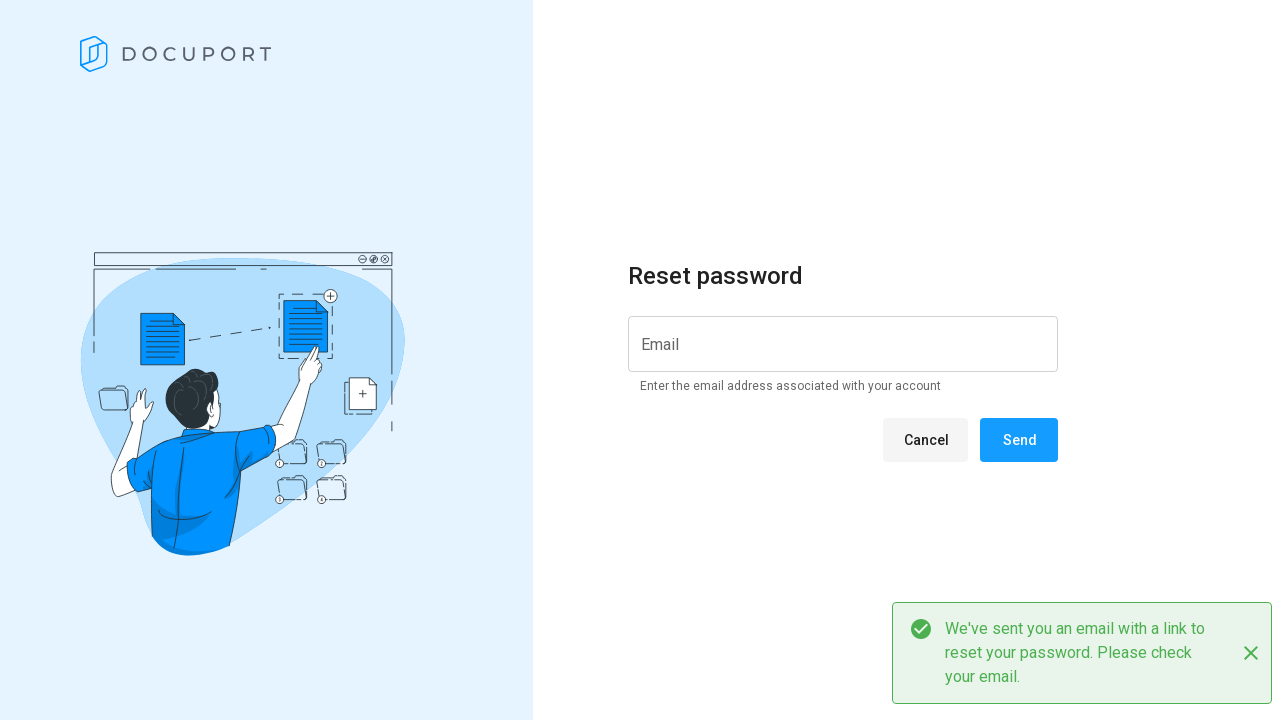